Tests window handling functionality by opening a new window, switching to it, filling a form field, and then closing the new window

Starting URL: https://www.hyrtutorials.com/p/window-handles-practice.html

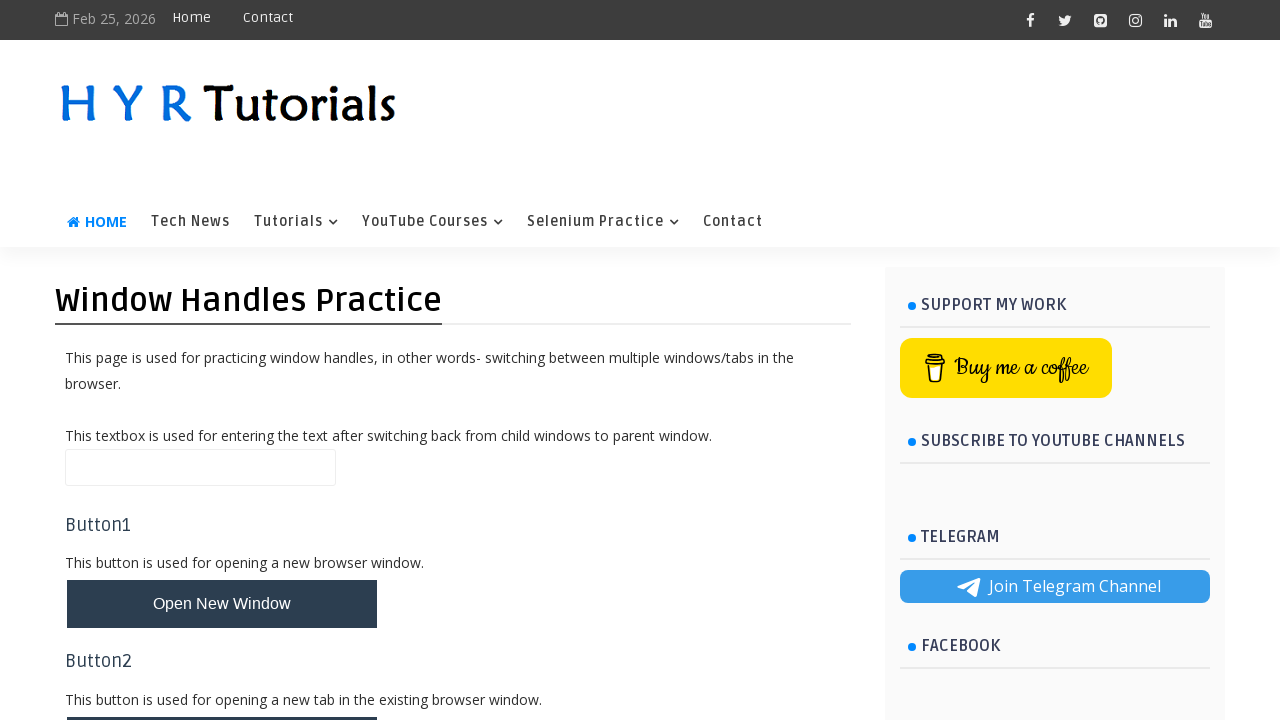

Clicked button to open new window at (222, 604) on button#newWindowBtn
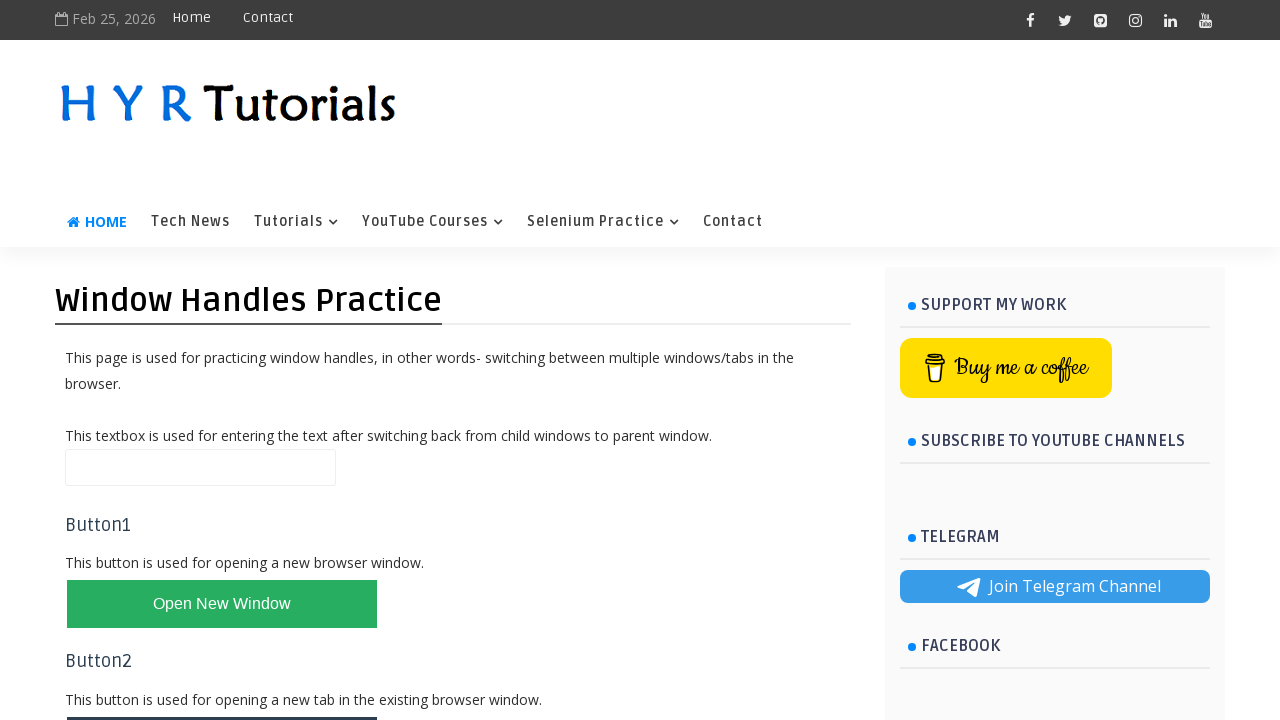

Waited for new window to open
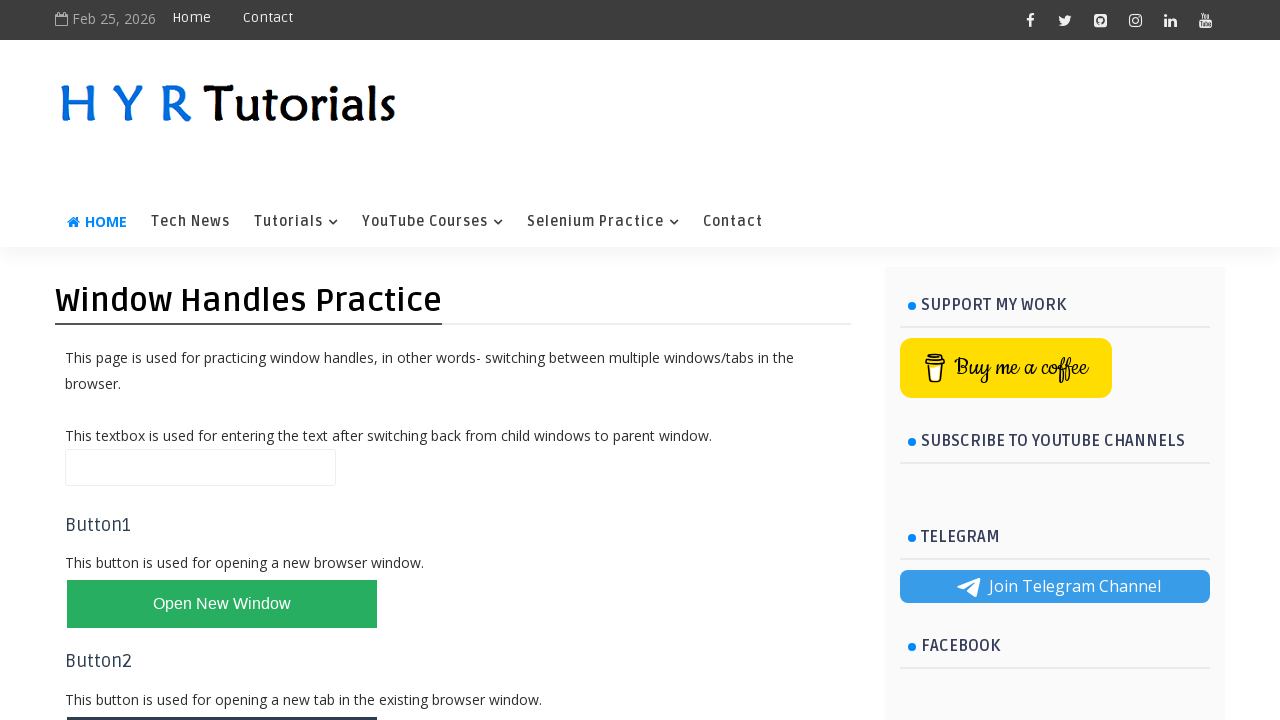

Retrieved all pages from context
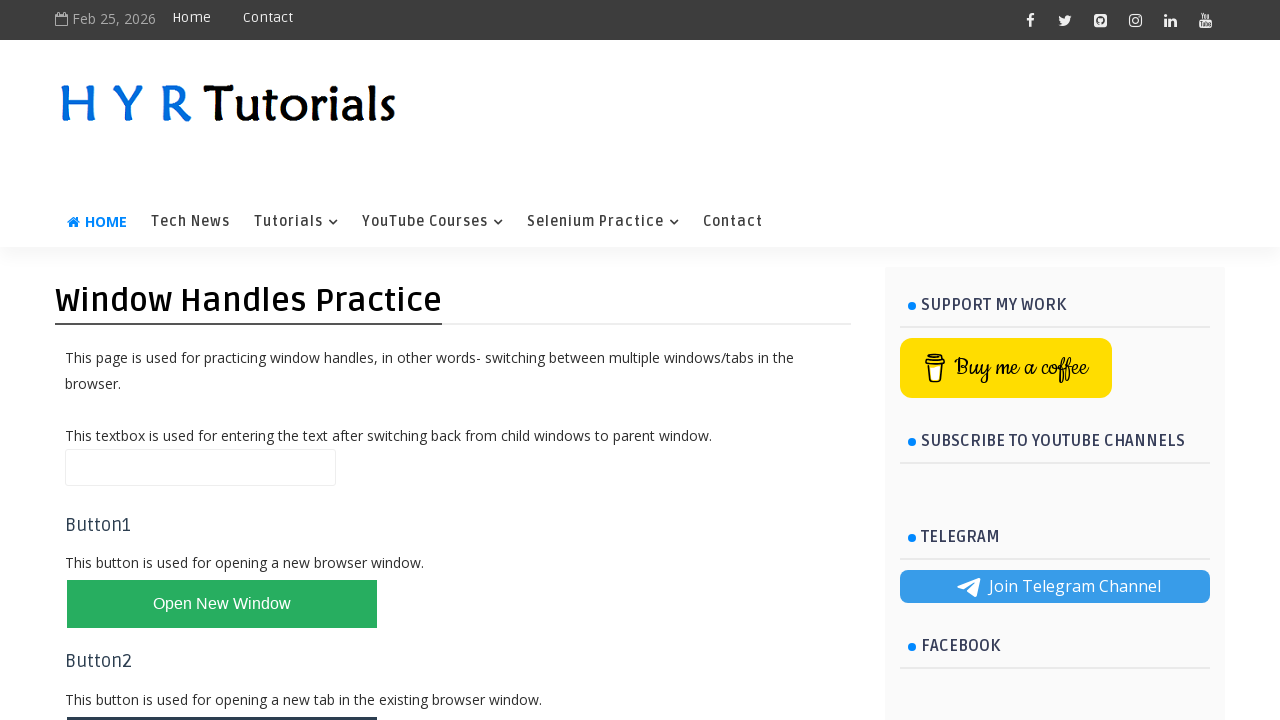

Identified new page/window from list of pages
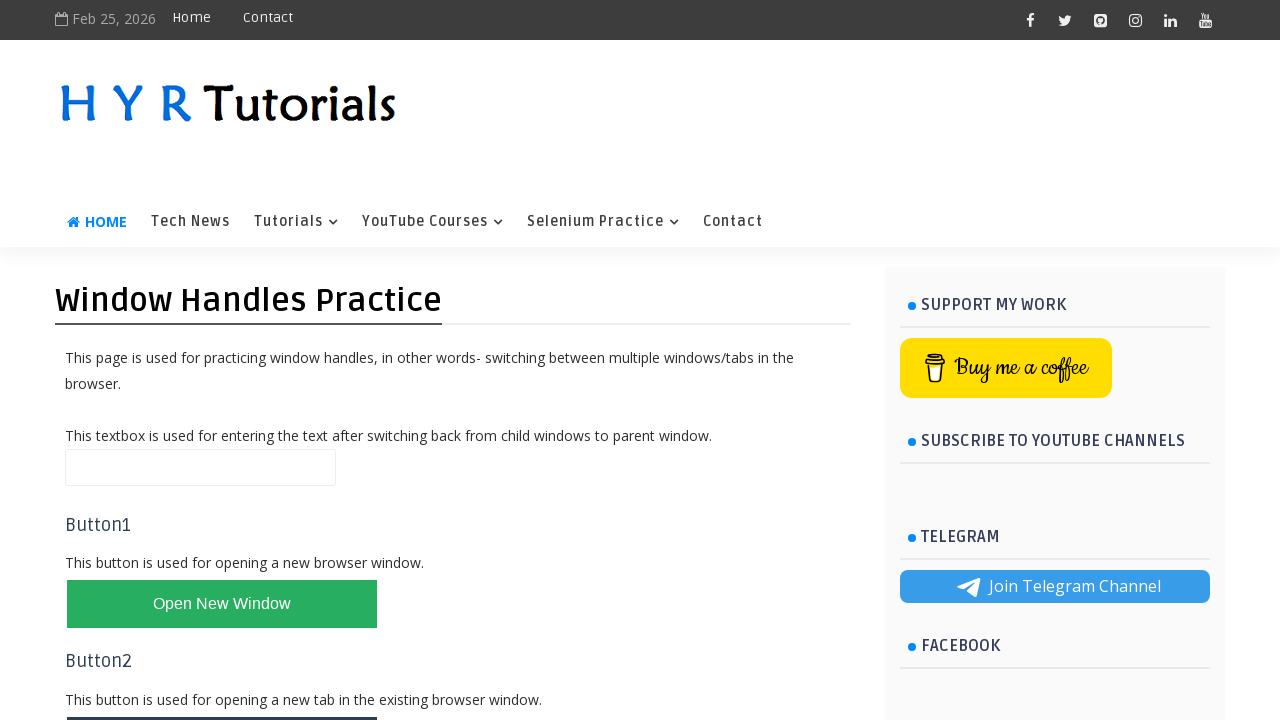

Waited for firstName field to load in new window
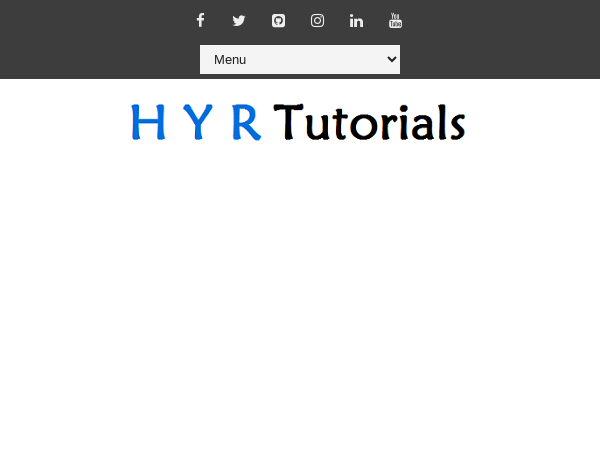

Filled firstName field with 'name is text' in new window on #firstName
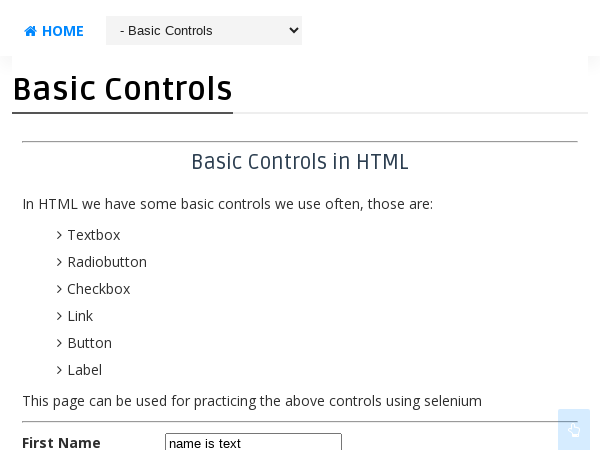

Closed the new window
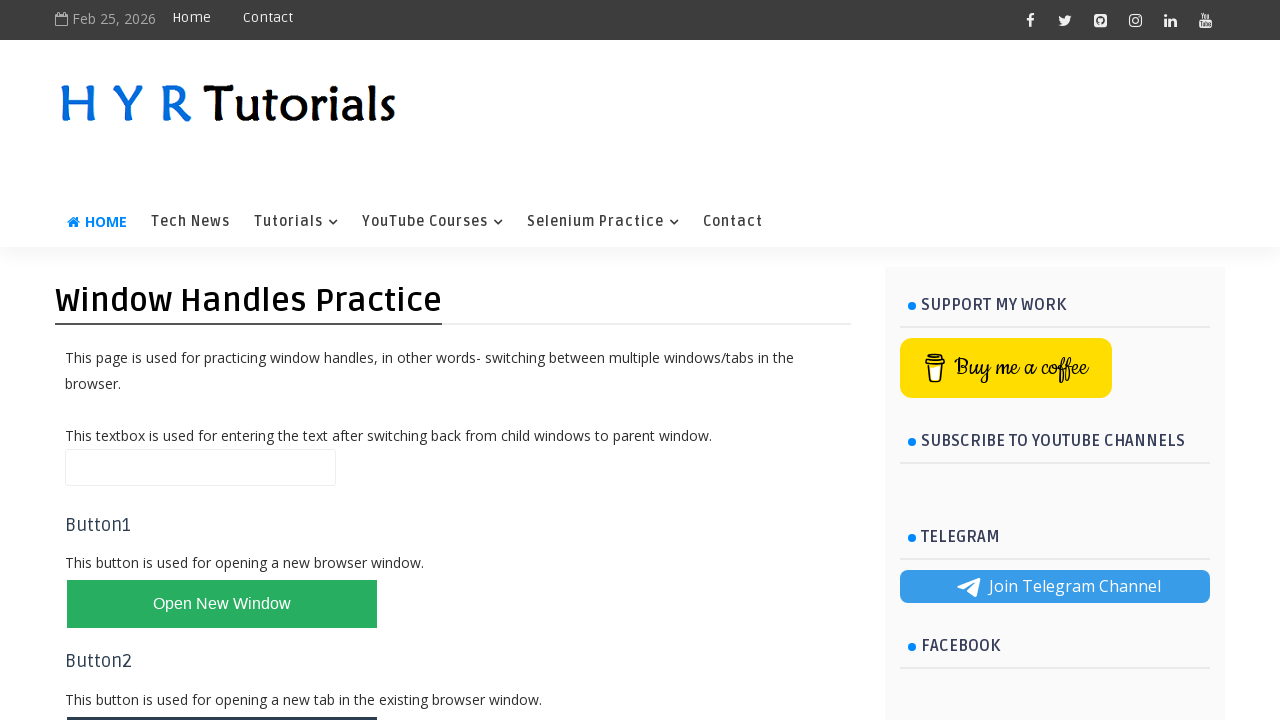

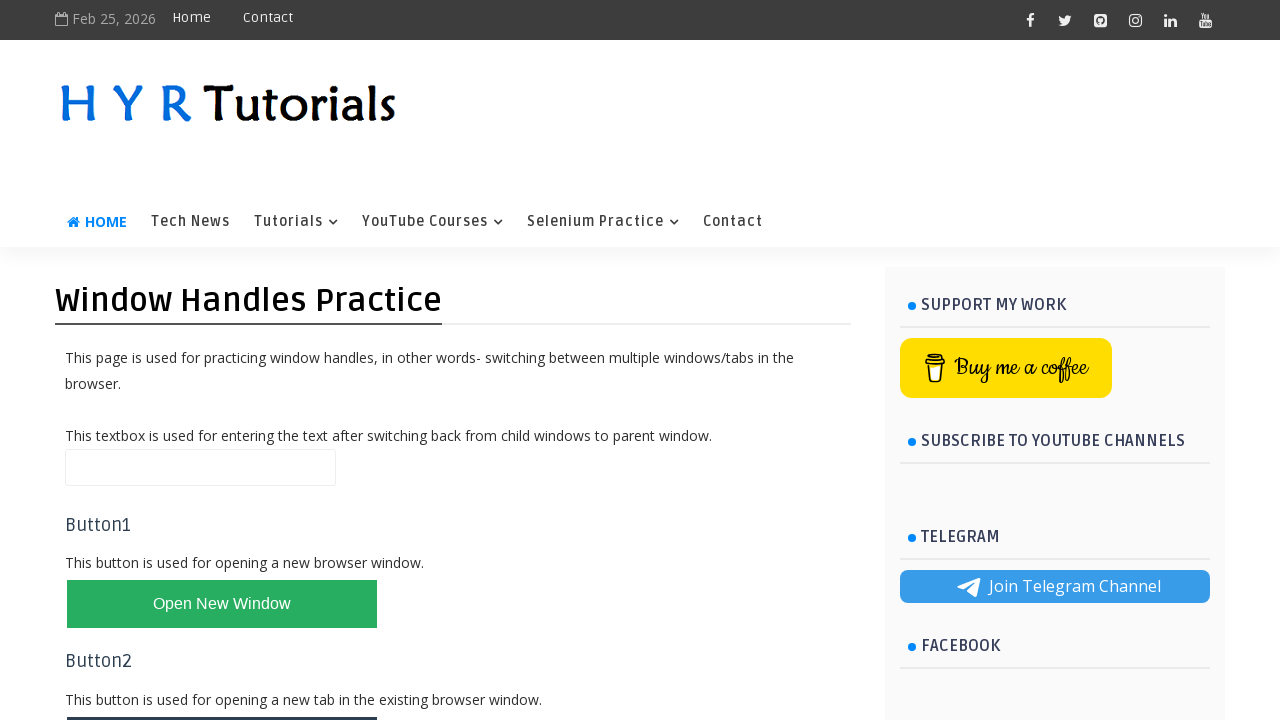